Tests that the Swag Labs demo website loads successfully, verifies the page title contains "Swag Labs", clicks the login button (without credentials), and checks that an h3 element is visible on the page.

Starting URL: https://www.saucedemo.com/

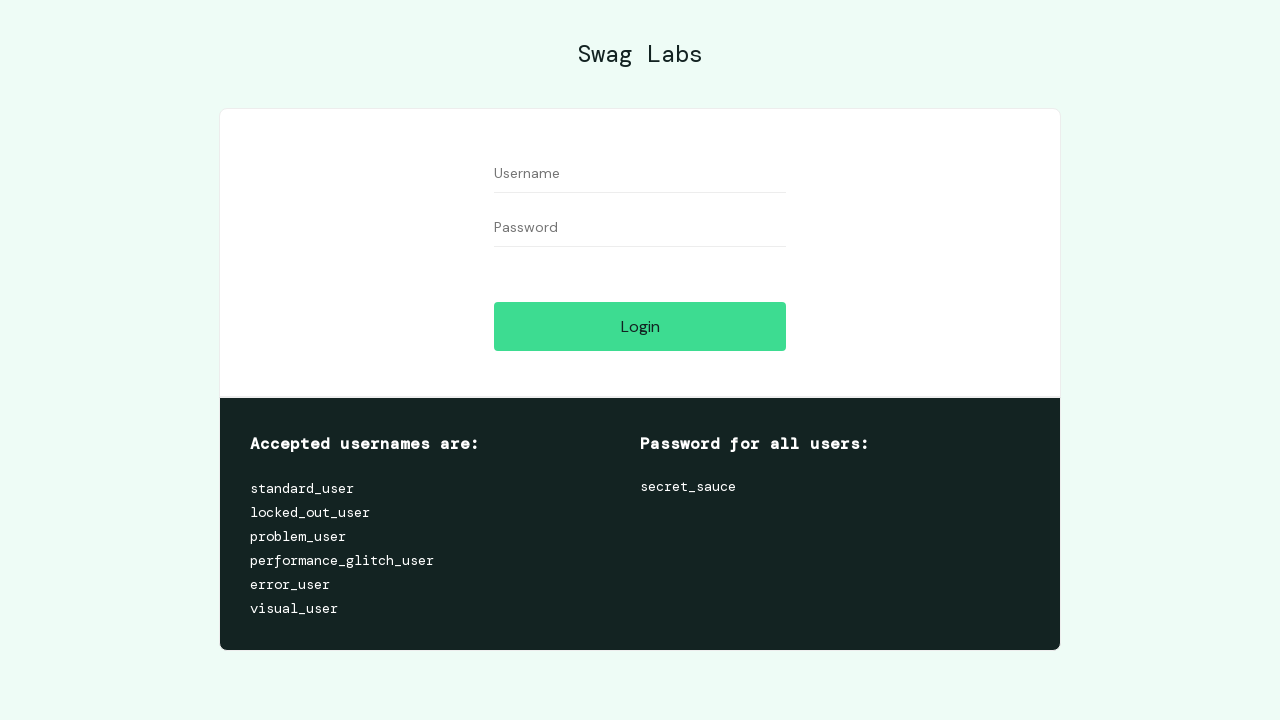

Navigated to Swag Labs demo website
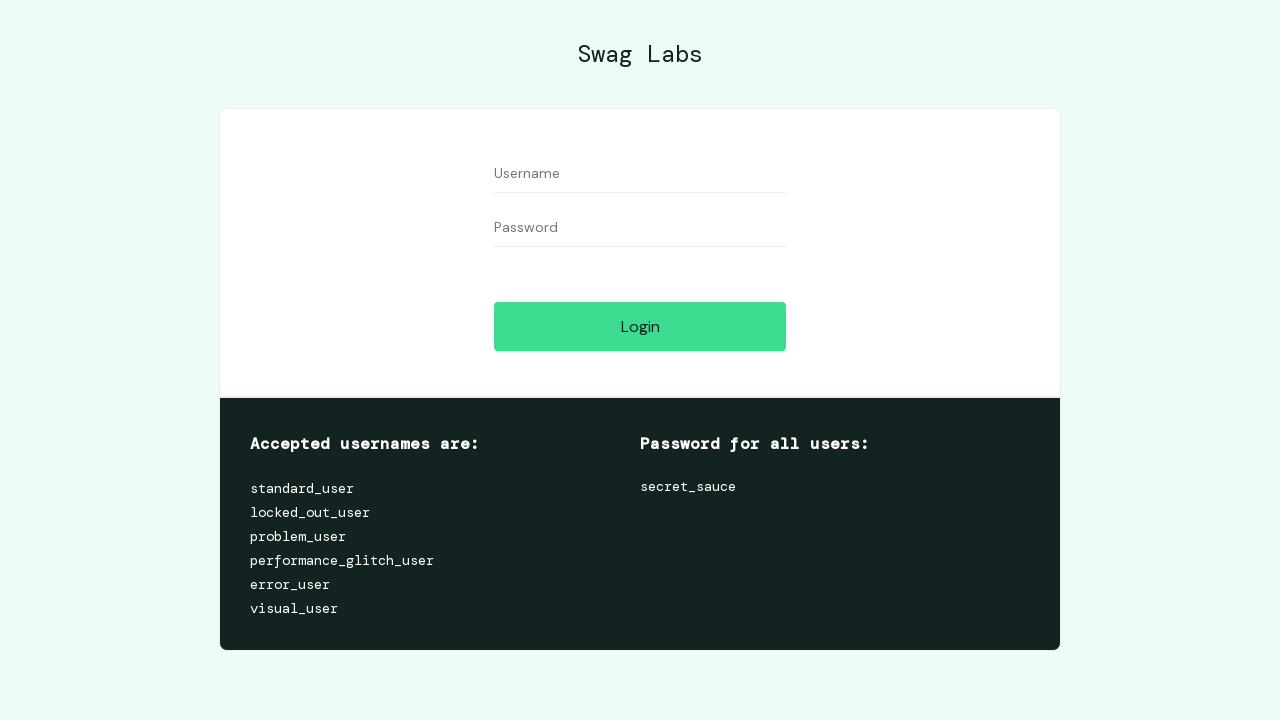

Verified page title contains 'Swag Labs'
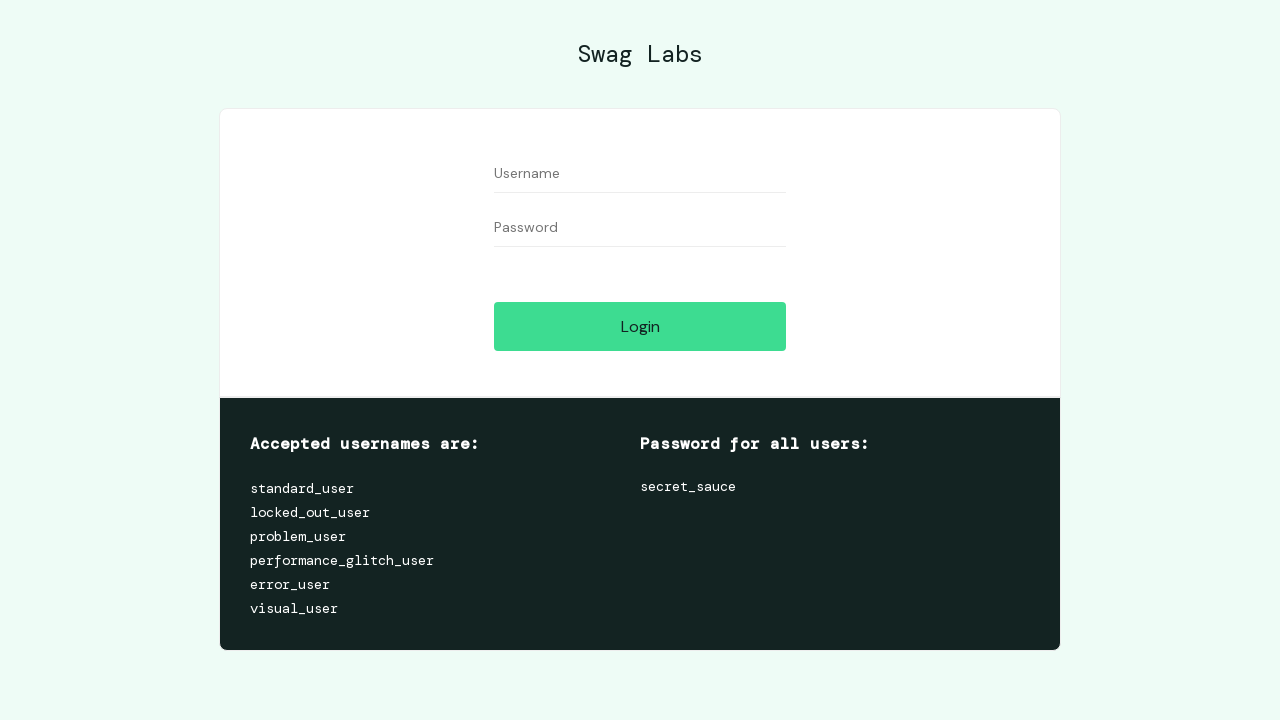

Clicked login button without credentials at (640, 326) on #login-button
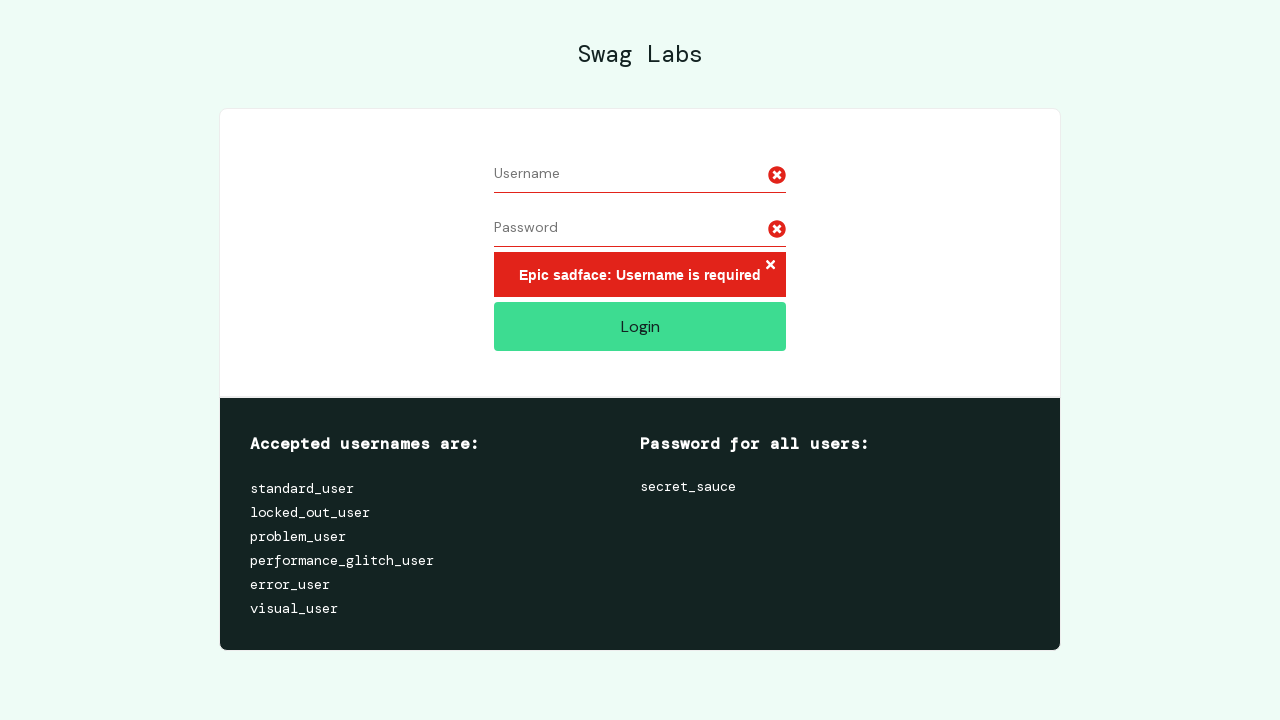

Verified h3 element is visible on the page
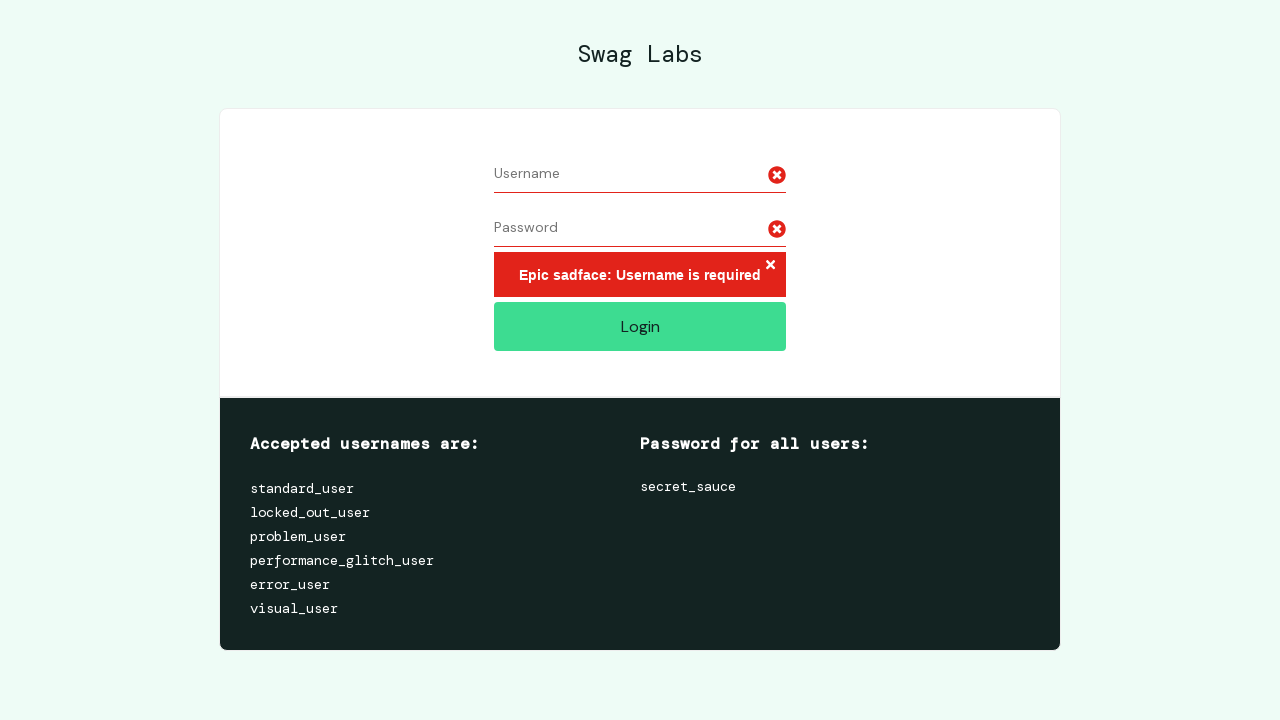

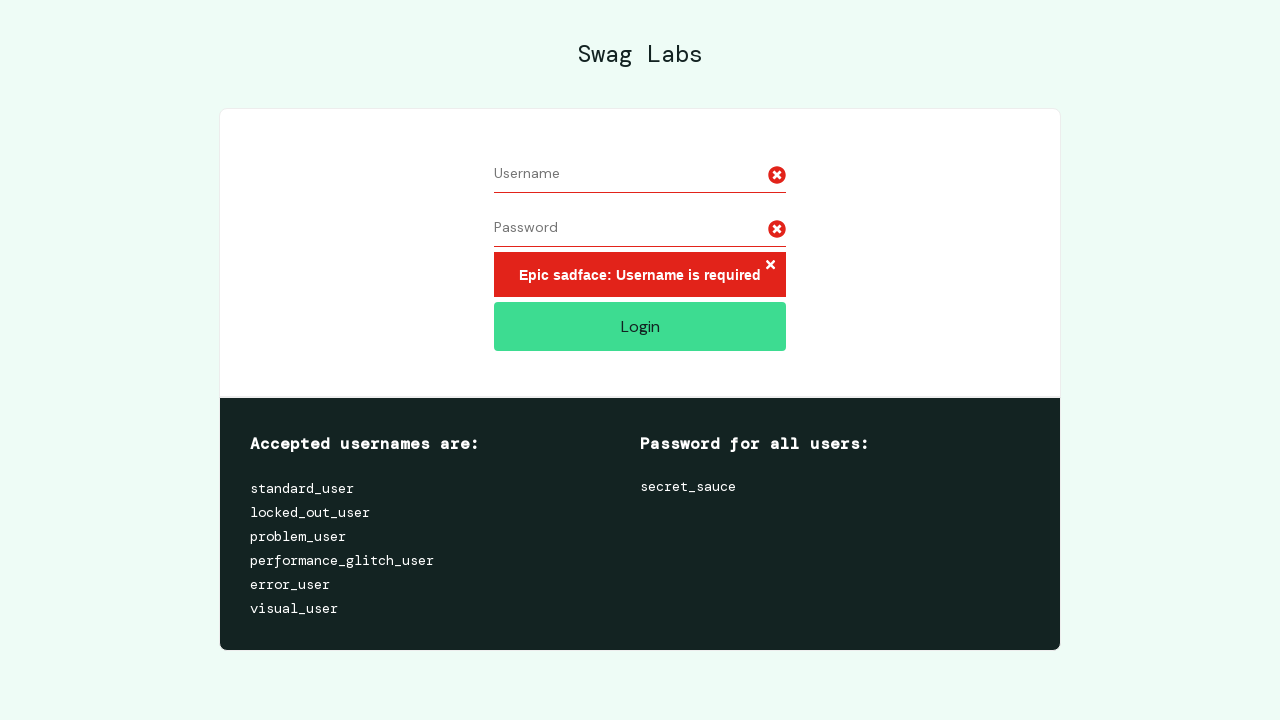